Tests that the complete all checkbox updates state when items are individually completed or cleared

Starting URL: https://demo.playwright.dev/todomvc

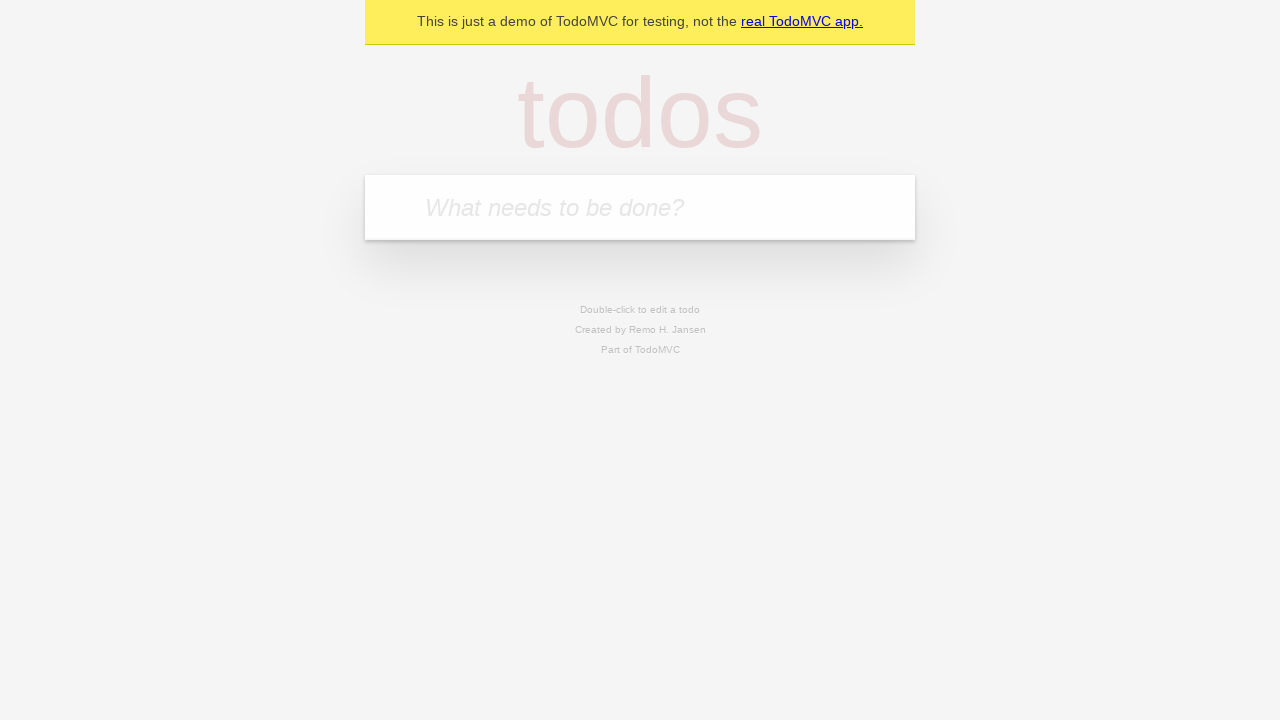

Filled first todo input with 'buy some cheese' on internal:attr=[placeholder="What needs to be done?"i]
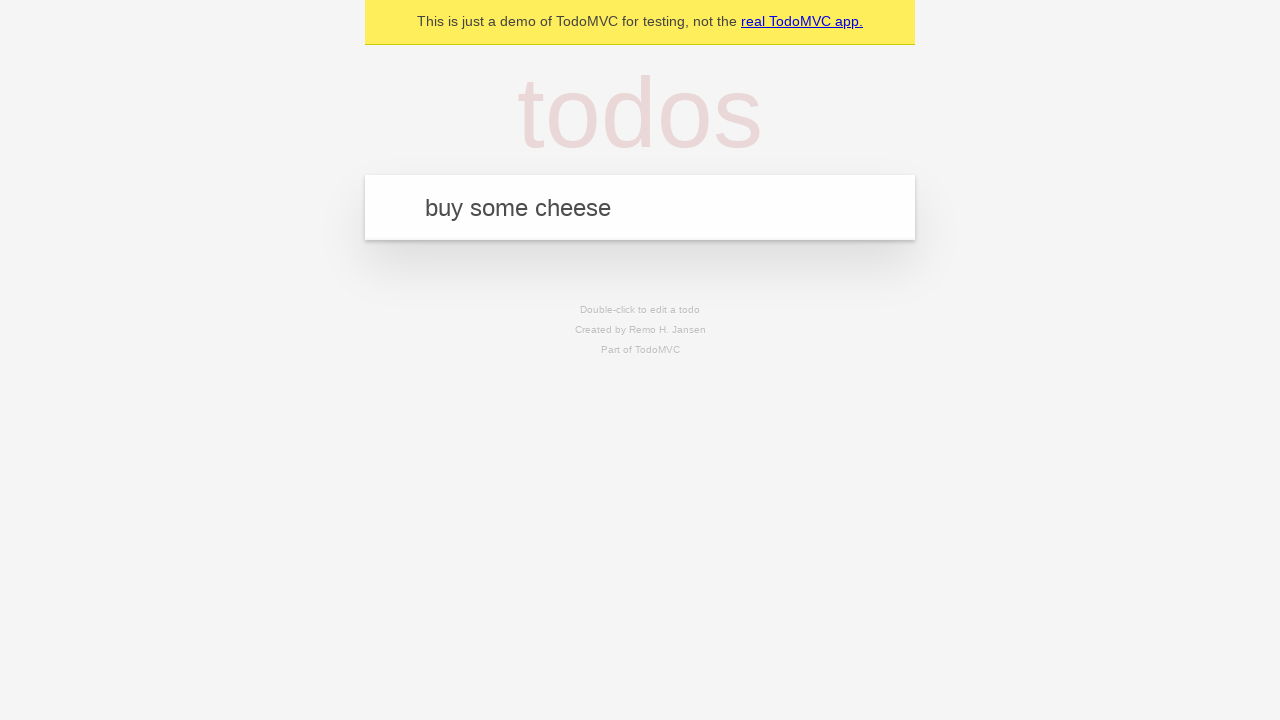

Pressed Enter to create first todo on internal:attr=[placeholder="What needs to be done?"i]
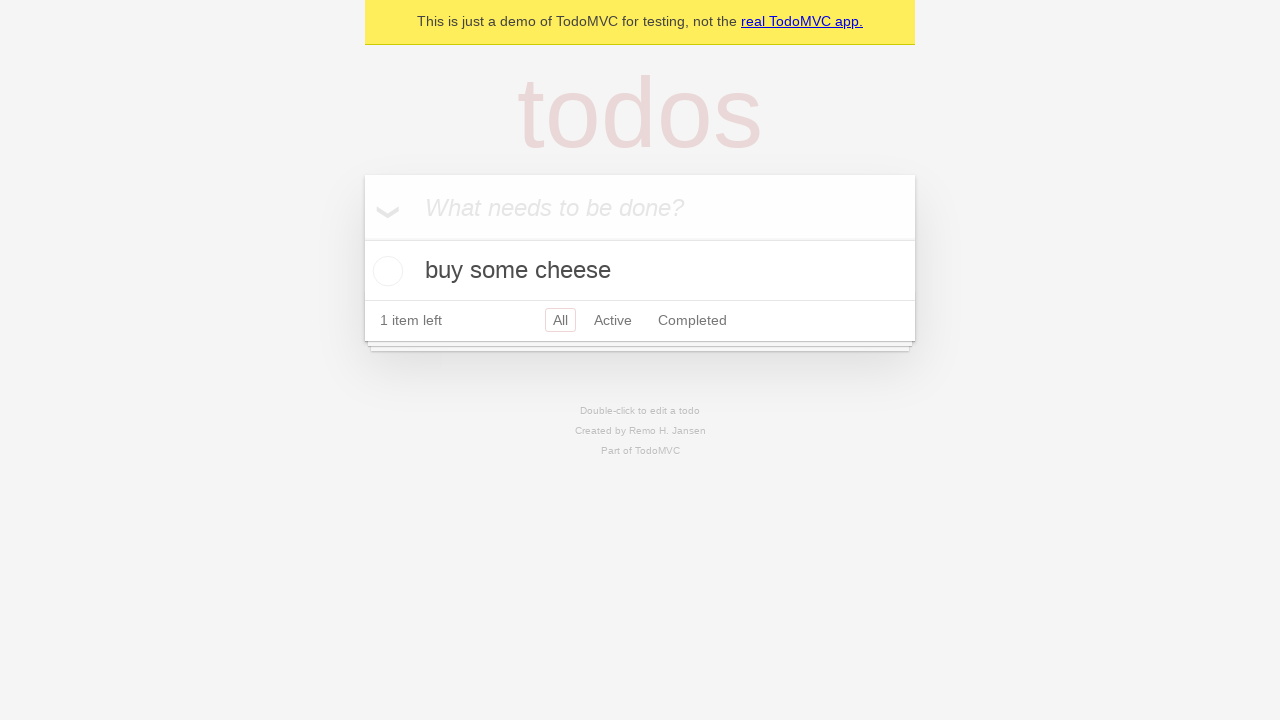

Filled second todo input with 'feed the cat' on internal:attr=[placeholder="What needs to be done?"i]
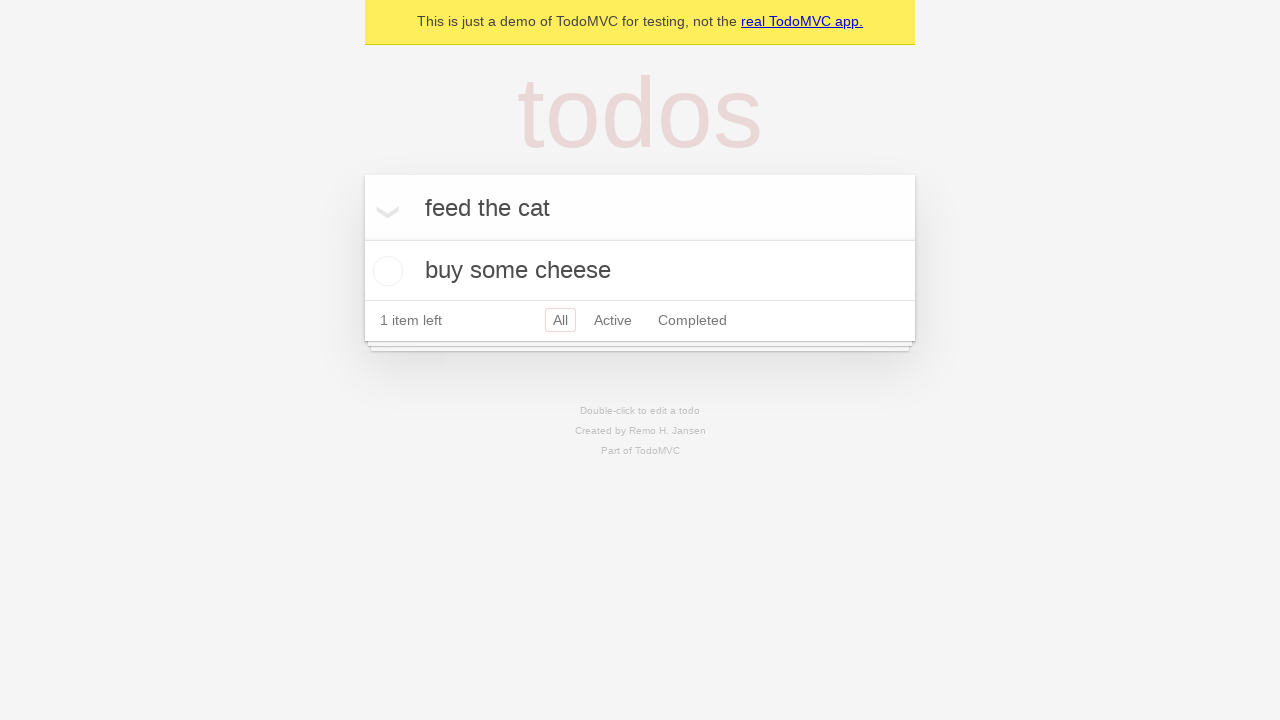

Pressed Enter to create second todo on internal:attr=[placeholder="What needs to be done?"i]
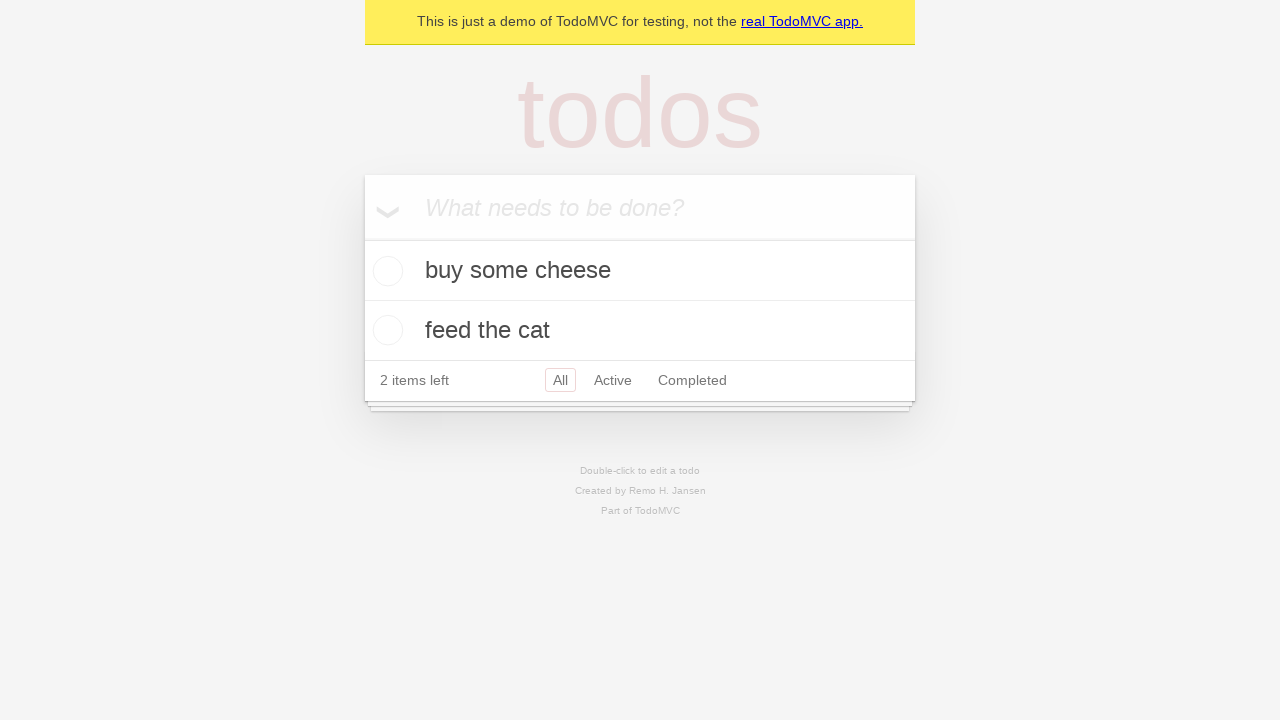

Filled third todo input with 'book a doctors appointment' on internal:attr=[placeholder="What needs to be done?"i]
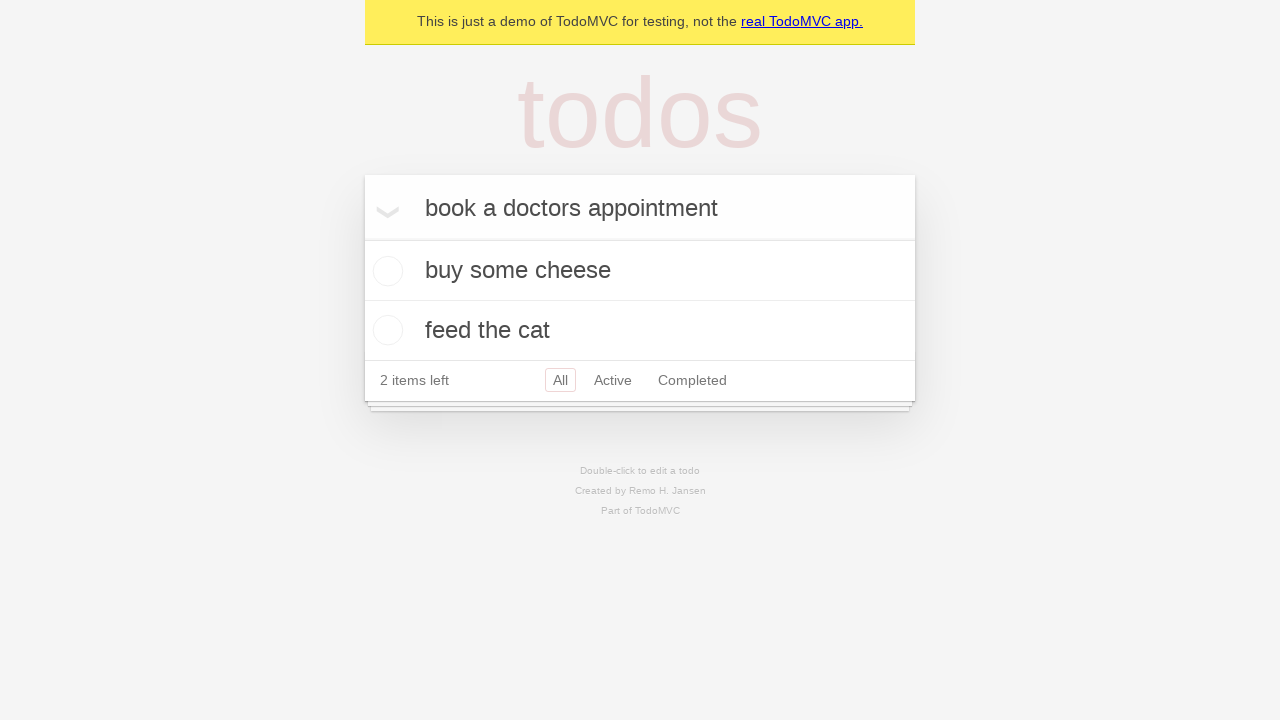

Pressed Enter to create third todo on internal:attr=[placeholder="What needs to be done?"i]
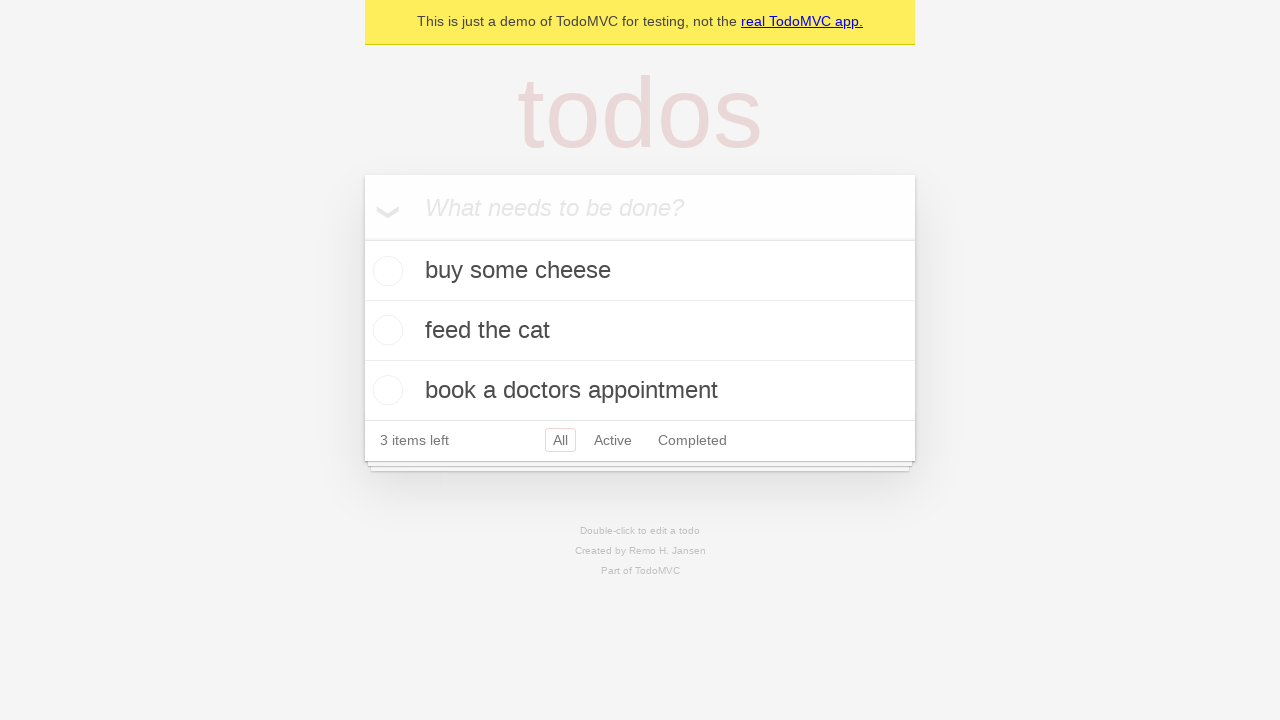

Waited for all 3 todo items to be created
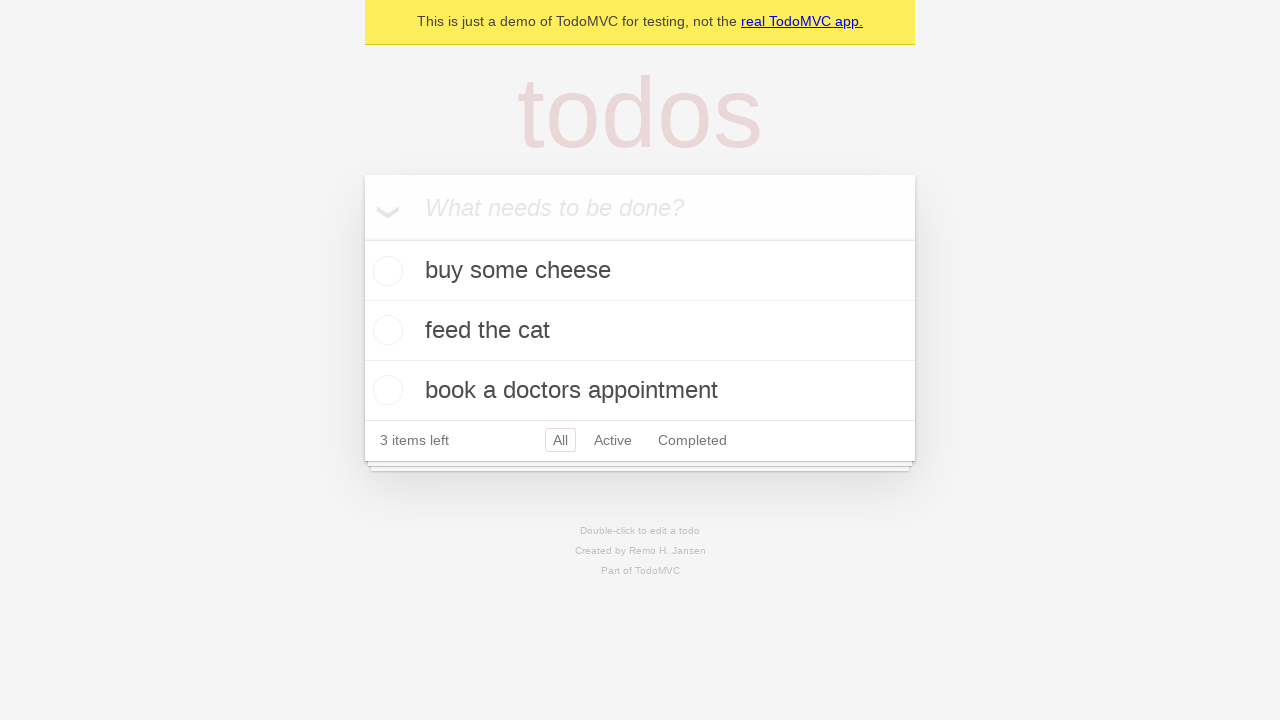

Clicked 'Mark all as complete' checkbox to check all todos at (362, 238) on internal:label="Mark all as complete"i
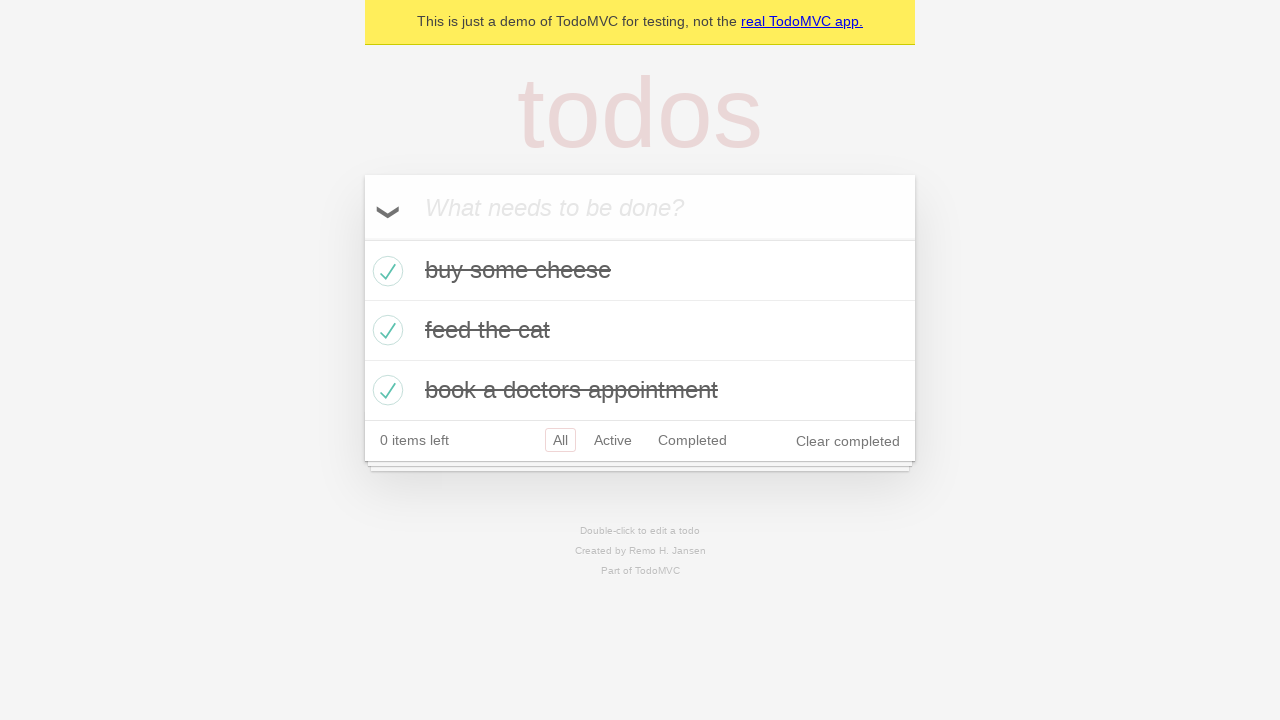

Unchecked the first todo item at (385, 271) on internal:testid=[data-testid="todo-item"s] >> nth=0 >> internal:role=checkbox
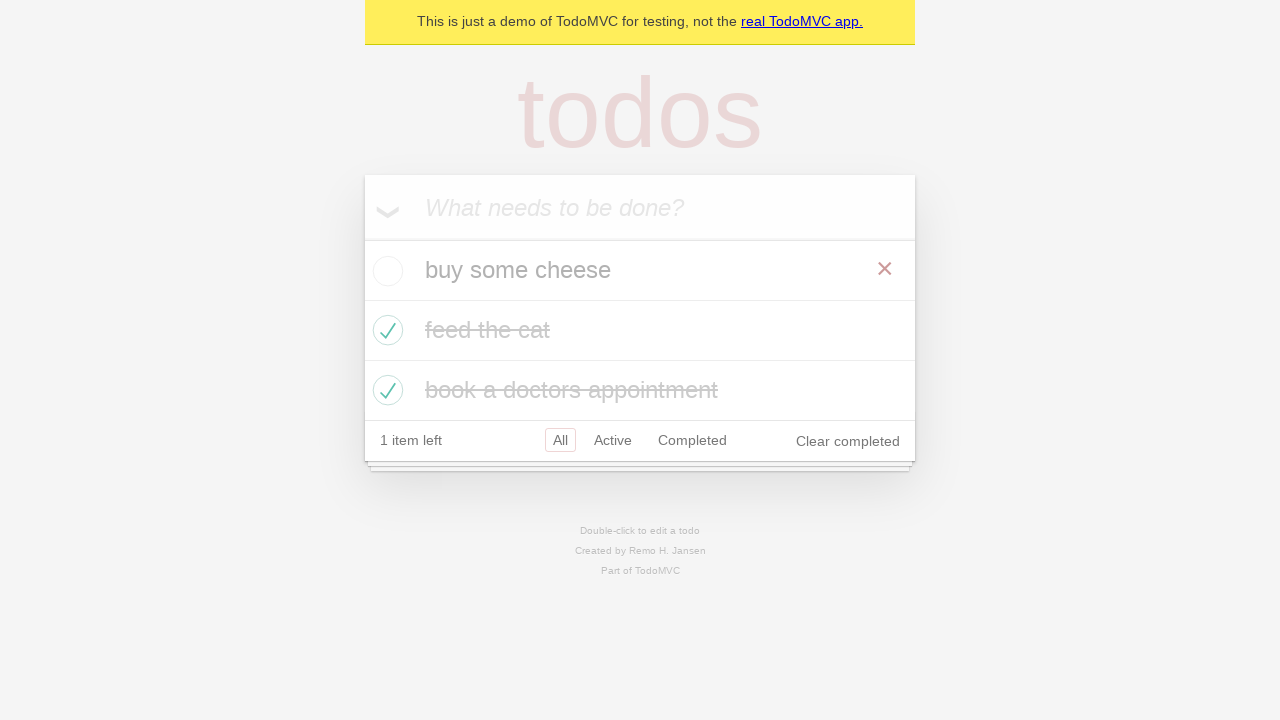

Checked the first todo item again at (385, 271) on internal:testid=[data-testid="todo-item"s] >> nth=0 >> internal:role=checkbox
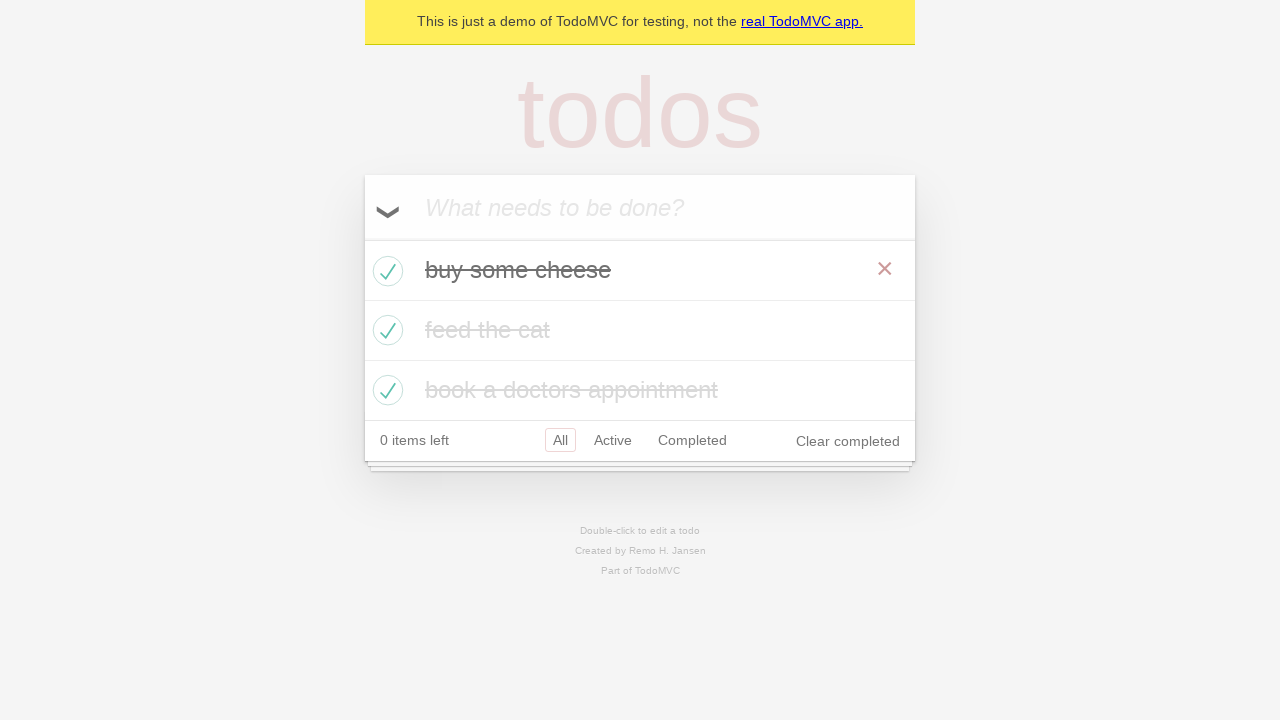

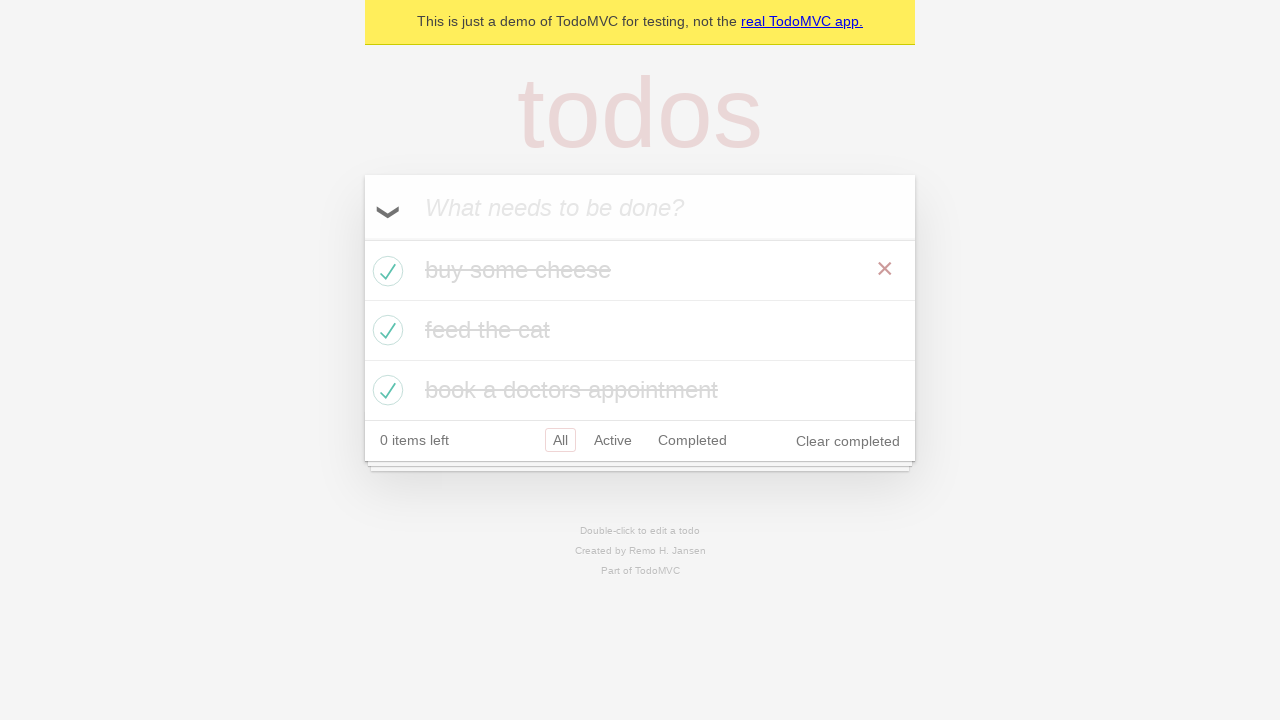